Tests a jQuery combo tree dropdown by clicking on the input field to open the dropdown and selecting multiple options ("choice 4" and "choice 3") from the list.

Starting URL: https://www.jqueryscript.net/demo/Drop-Down-Combo-Tree/

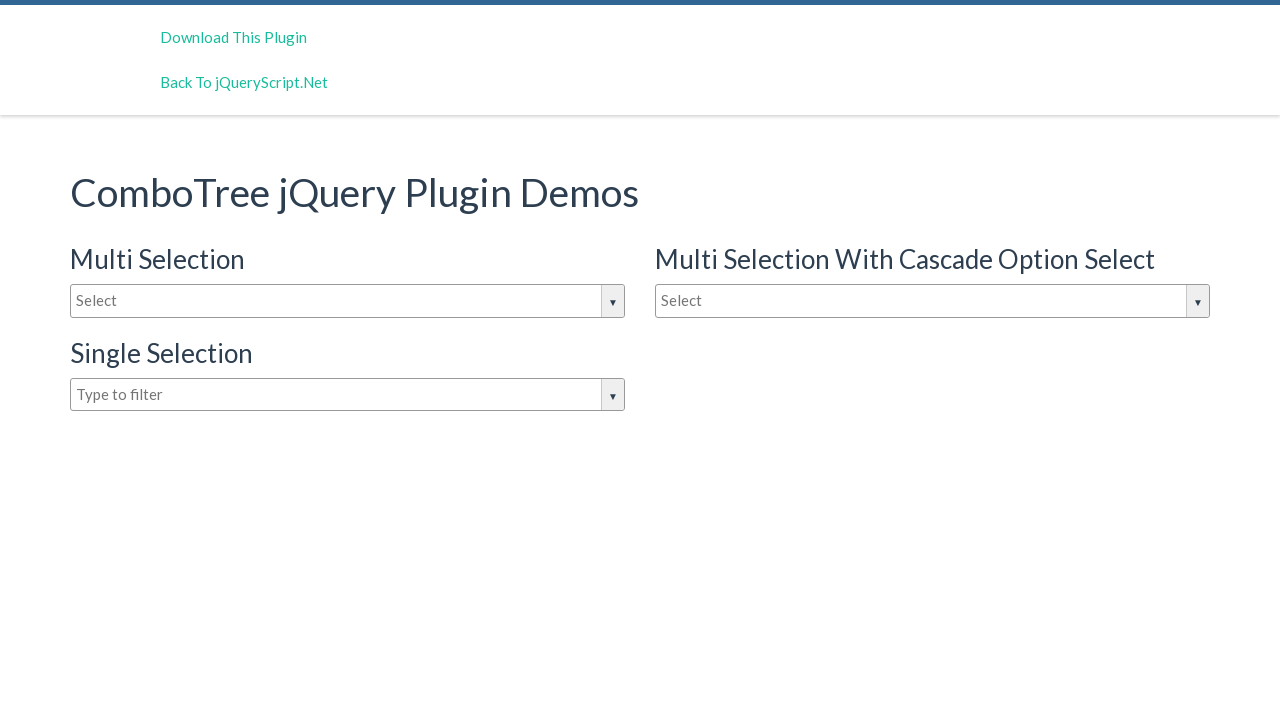

Clicked on the combo tree dropdown input field to open it at (348, 301) on #justAnInputBox
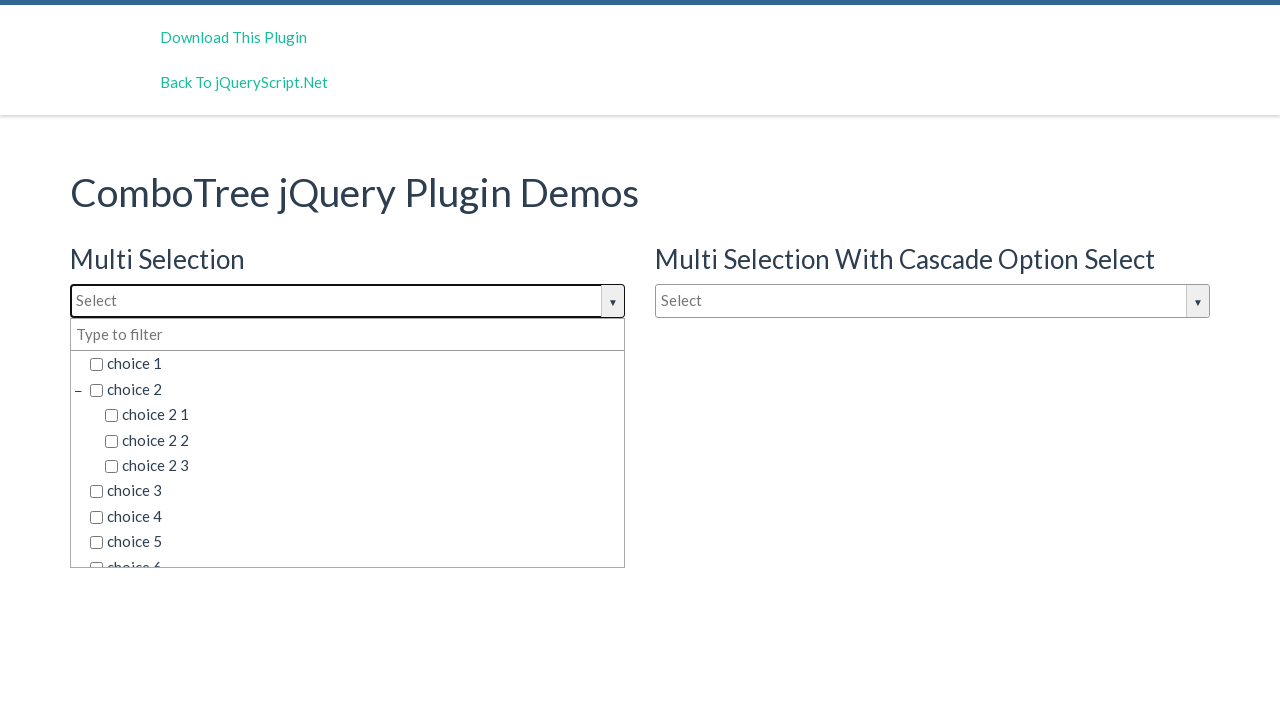

Dropdown options loaded and became visible
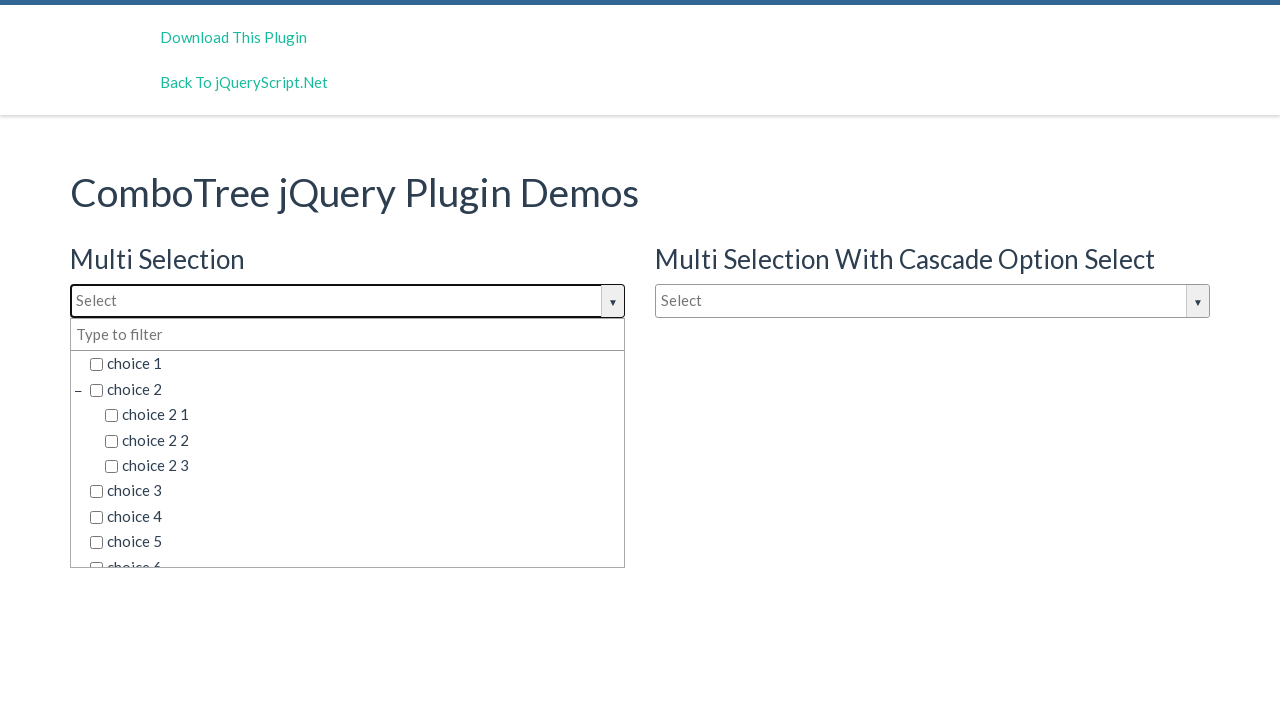

Selected 'choice 4' from the dropdown list at (355, 517) on span.comboTreeItemTitle:has-text('choice 4')
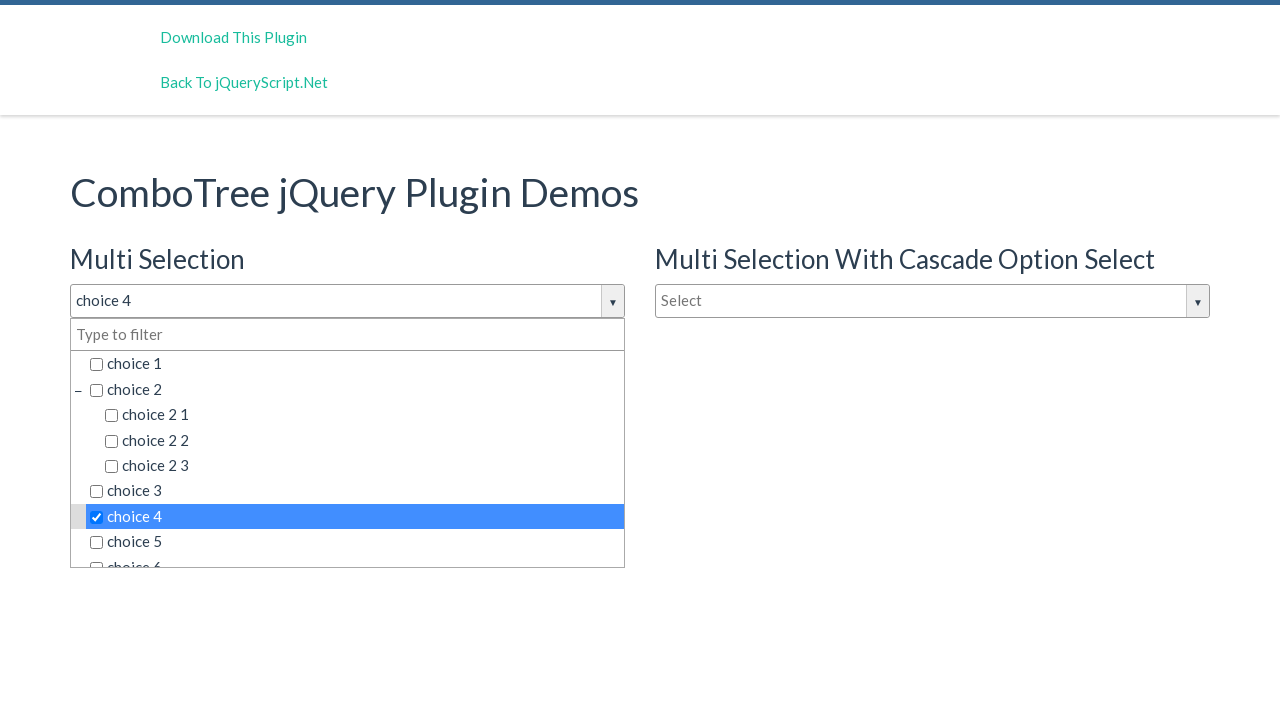

Selected 'choice 3' from the dropdown list at (355, 491) on span.comboTreeItemTitle:has-text('choice 3')
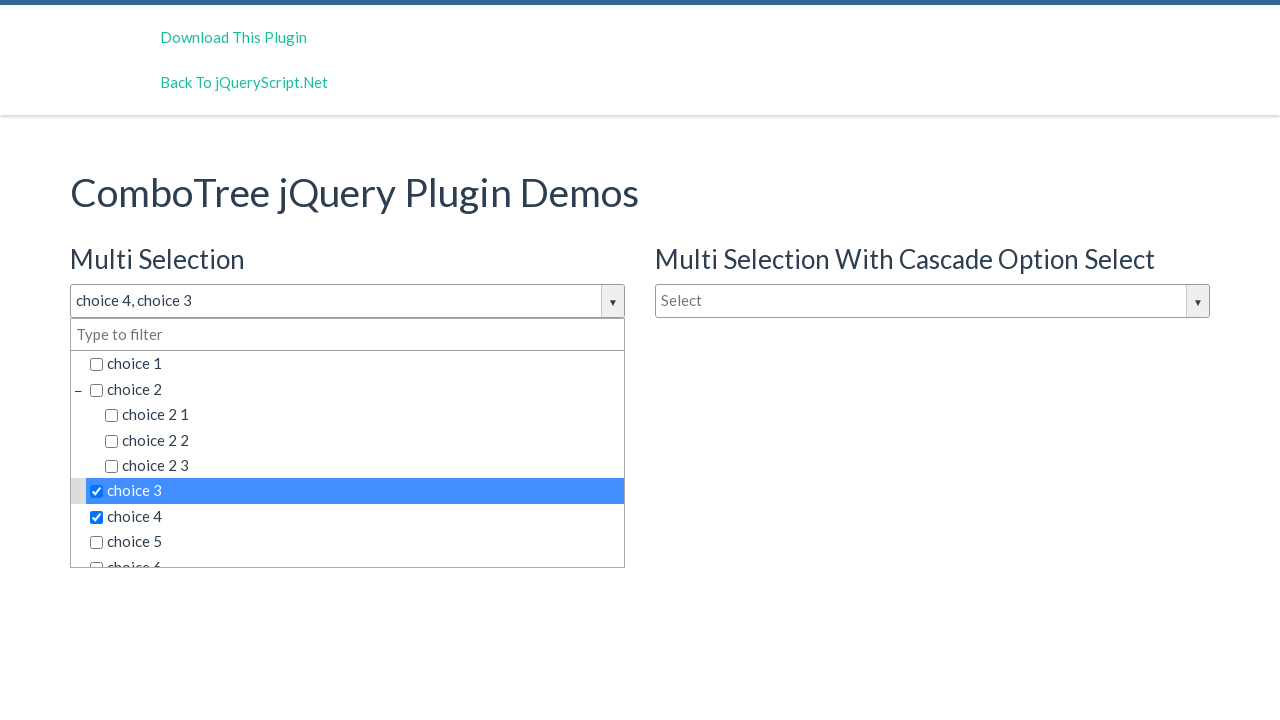

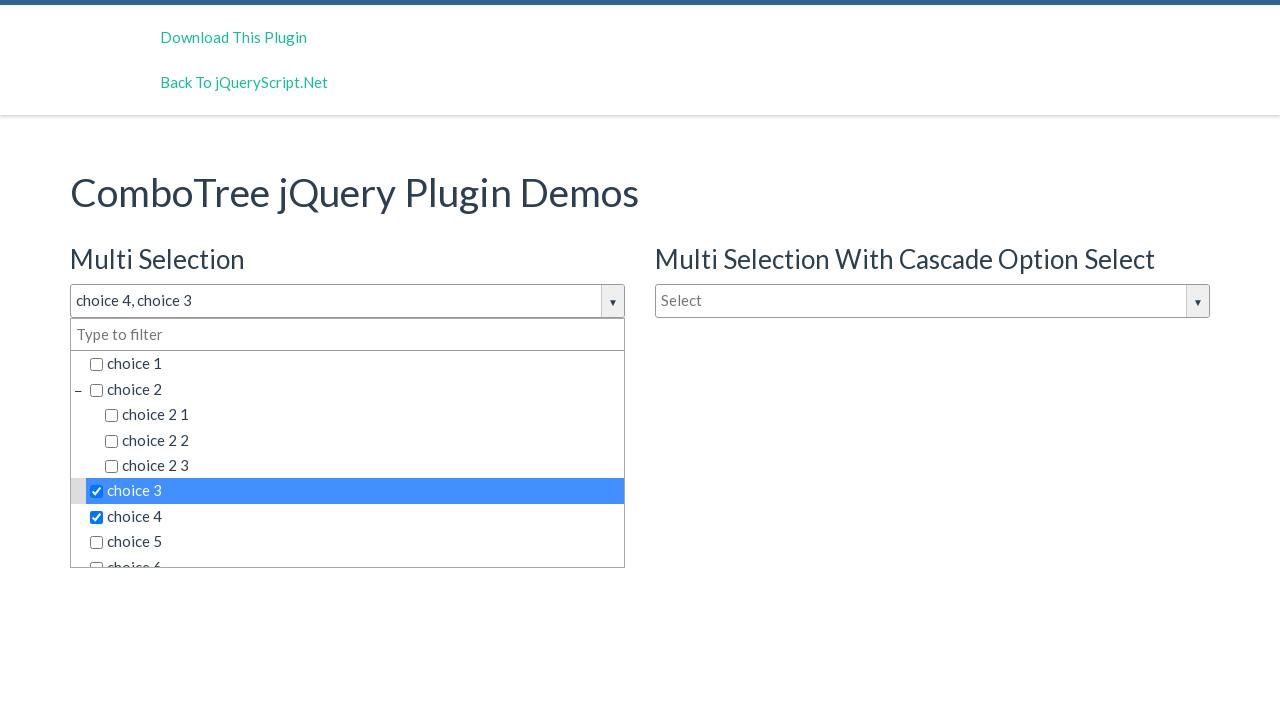